Verifies that product categories are visible on the homepage by checking for at least 3 category links

Starting URL: https://www.demoblaze.com/

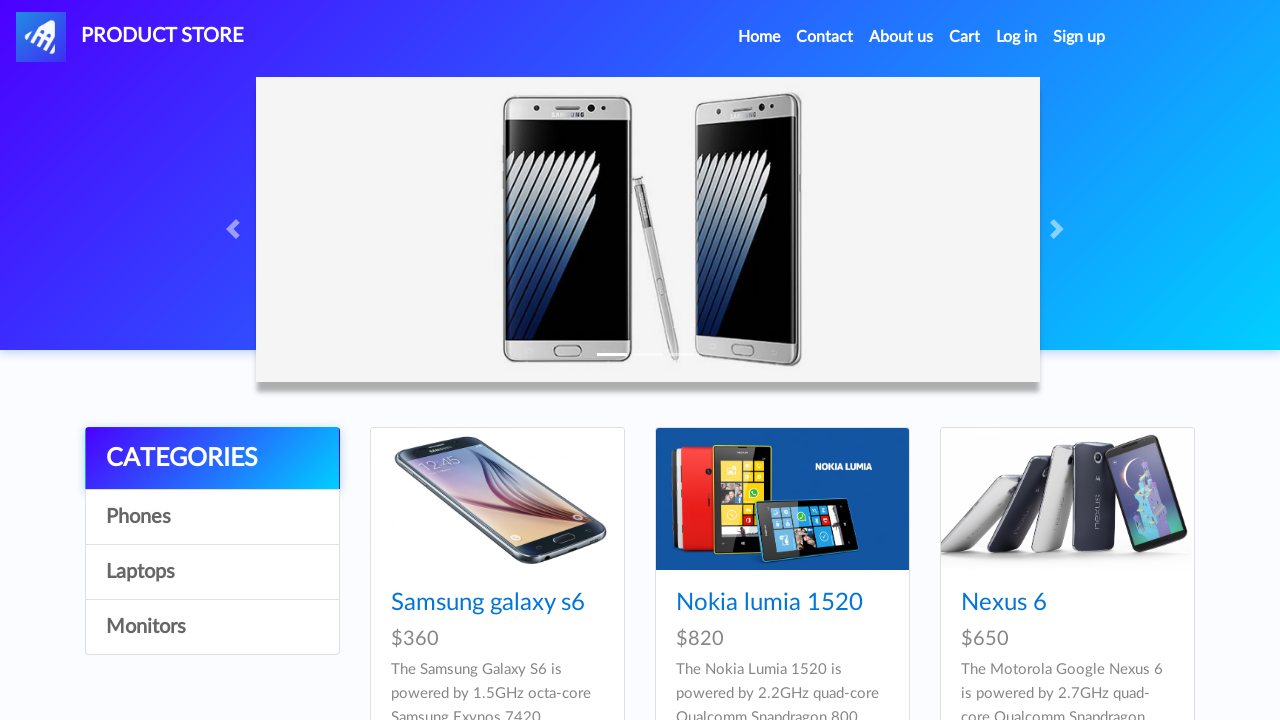

Navigated to Demoblaze homepage
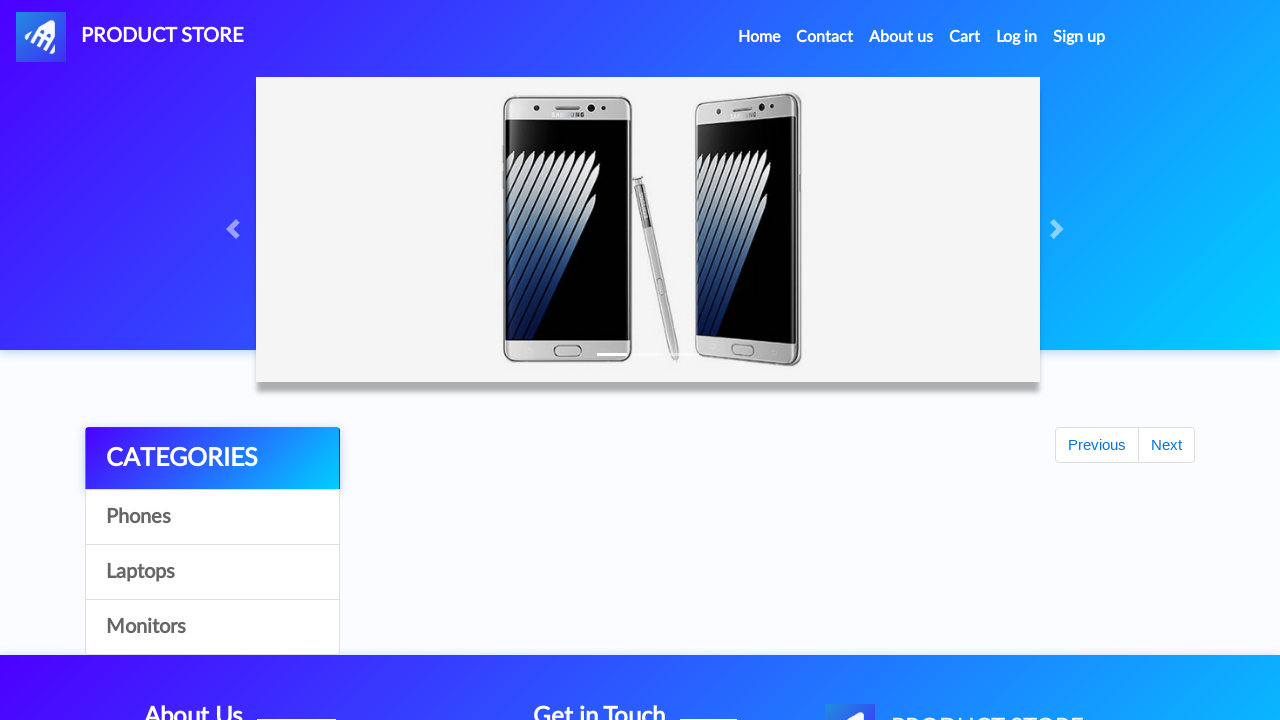

Waited for category elements to load
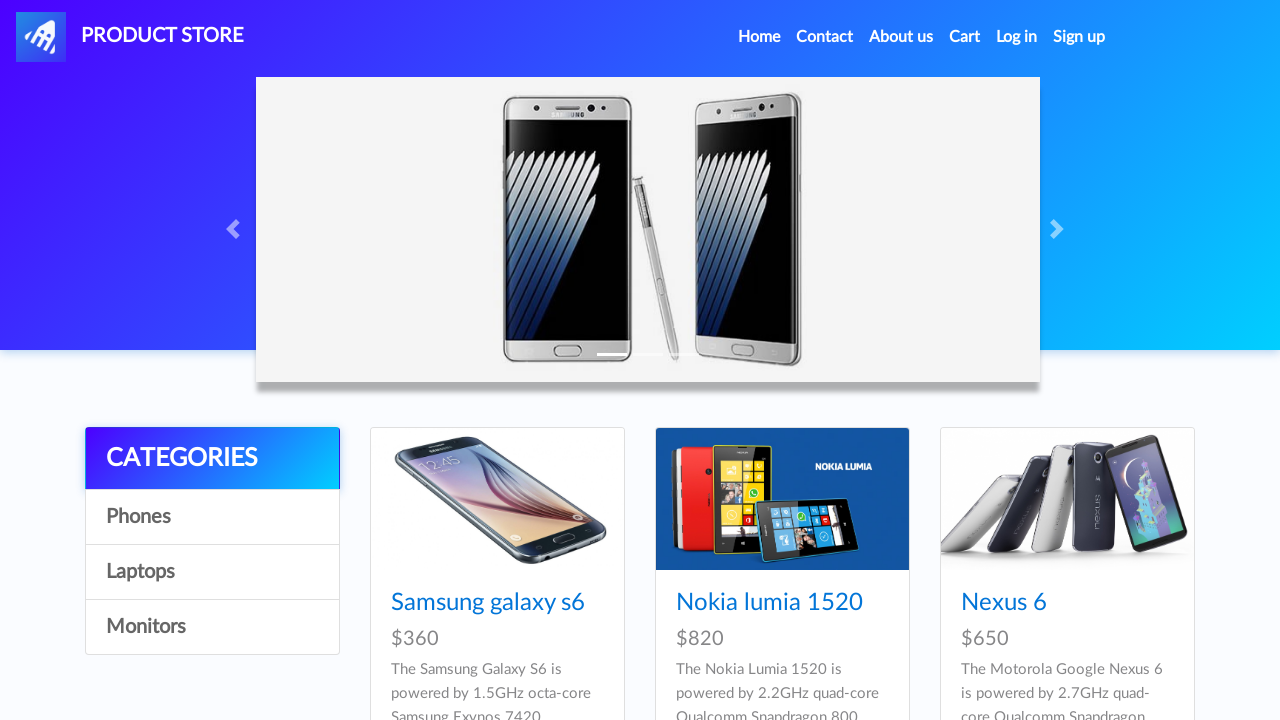

Retrieved all category links - found 4 categories
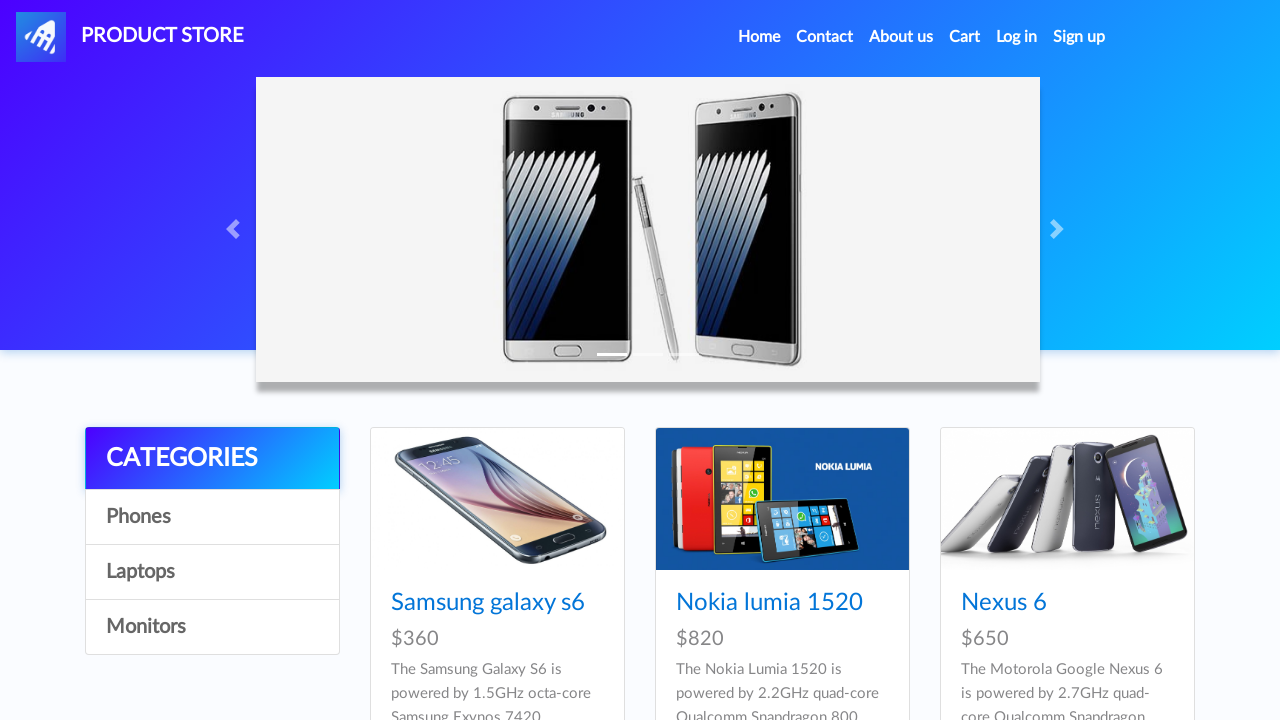

Verified that at least 3 product categories are visible on the homepage
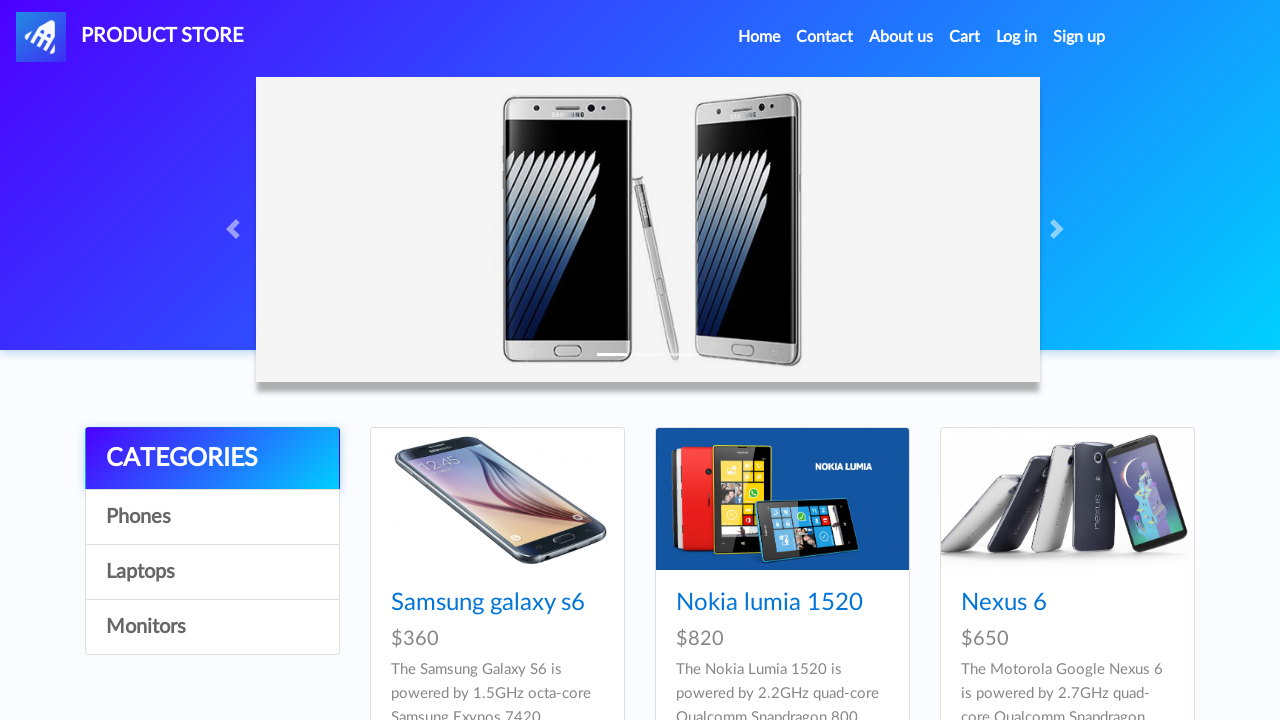

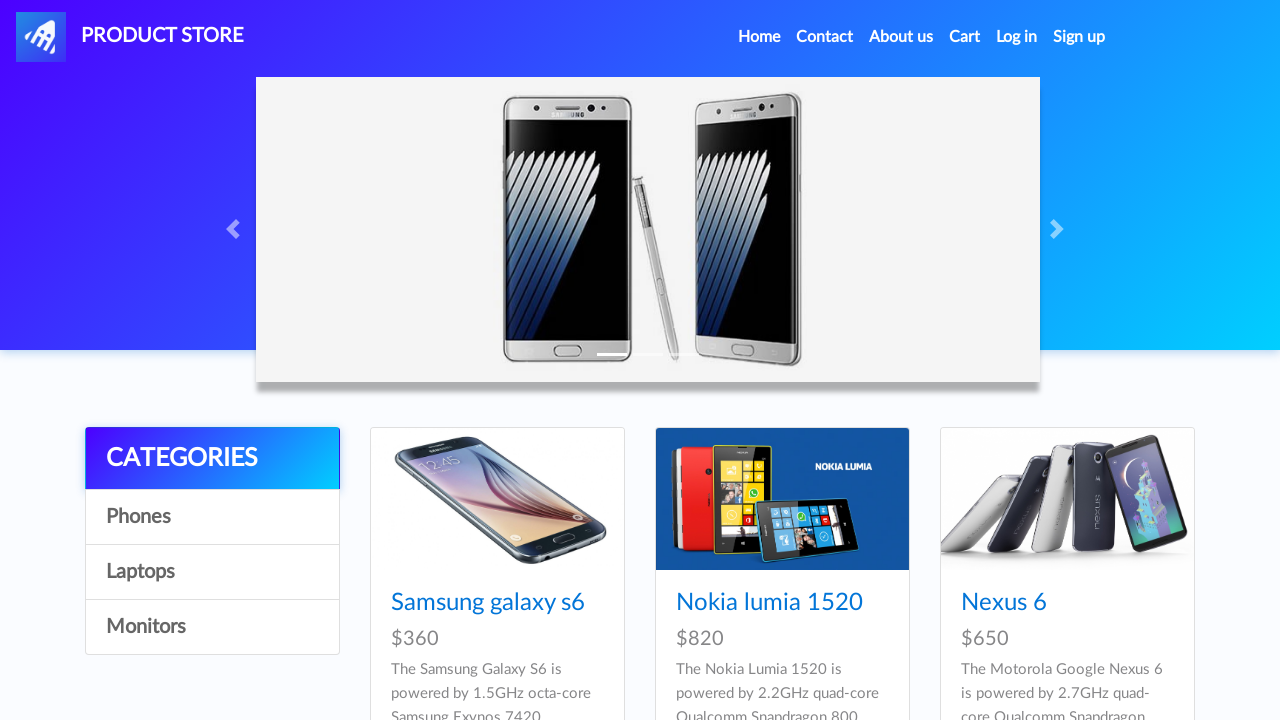